Navigates to the form authentication page and verifies the current URL matches the expected login page URL

Starting URL: https://the-internet.herokuapp.com/

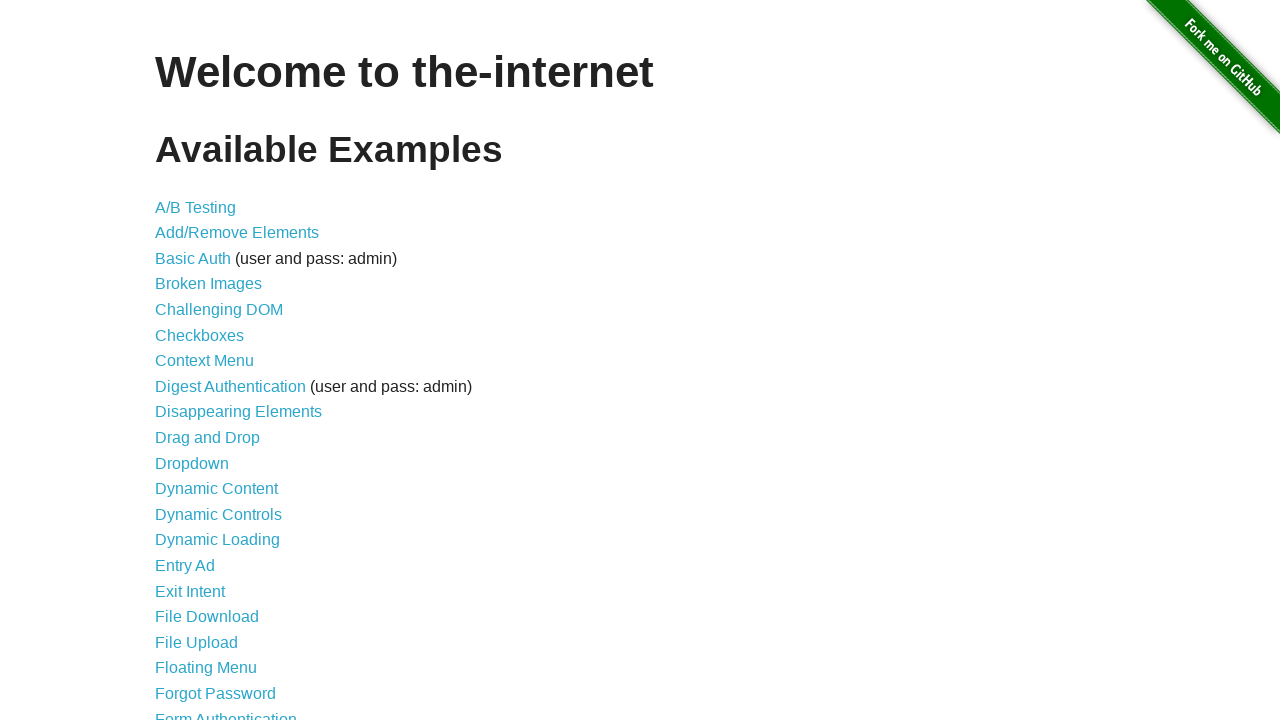

Clicked on form authentication link at (226, 712) on xpath=//a[@href='/login']
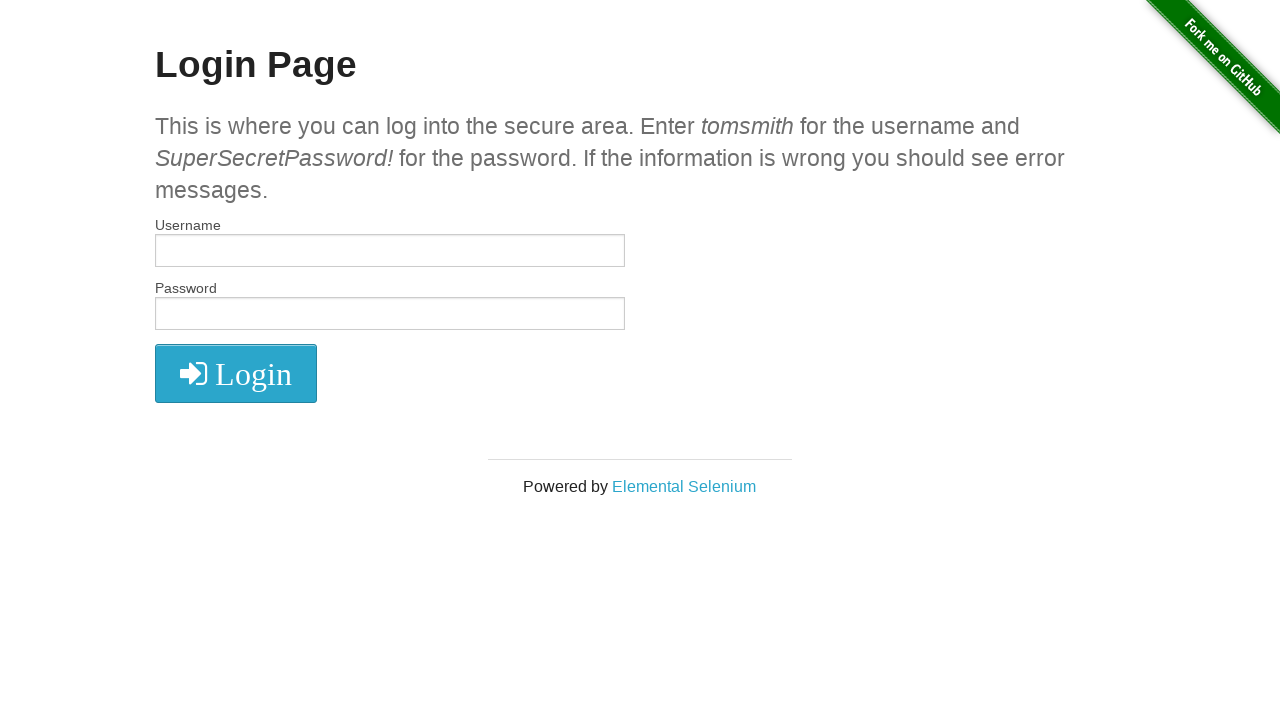

Verified current URL matches expected login page URL (https://the-internet.herokuapp.com/login)
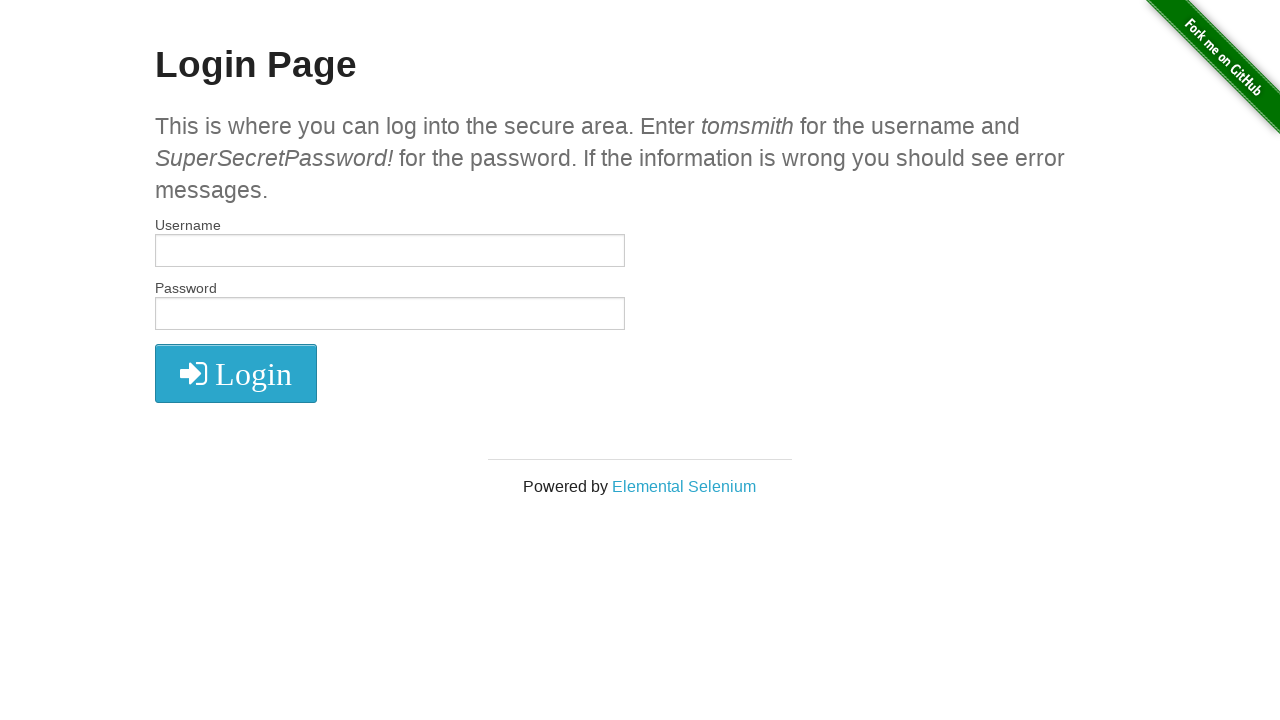

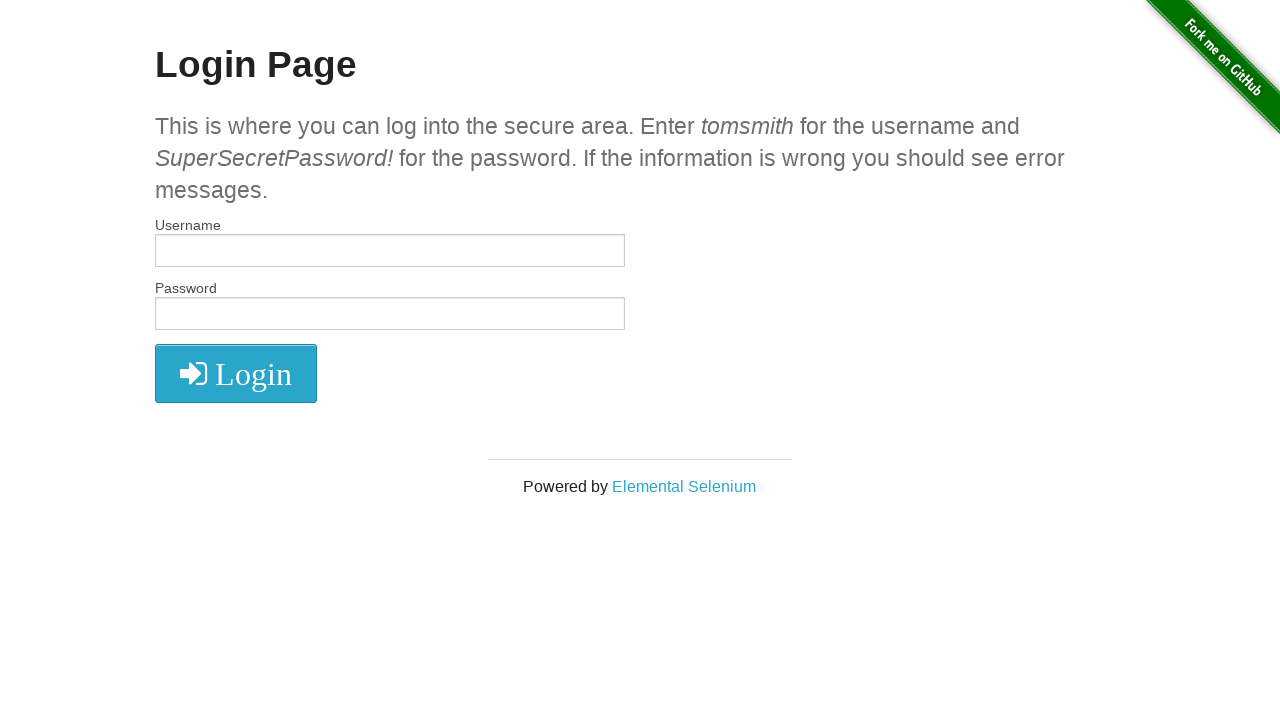